Navigates to Mercedes-Benz India website and verifies the page loads by checking the title

Starting URL: https://www.mercedes-benz.co.in/?group=all&subgroup=see-all&view=BODYTYPE

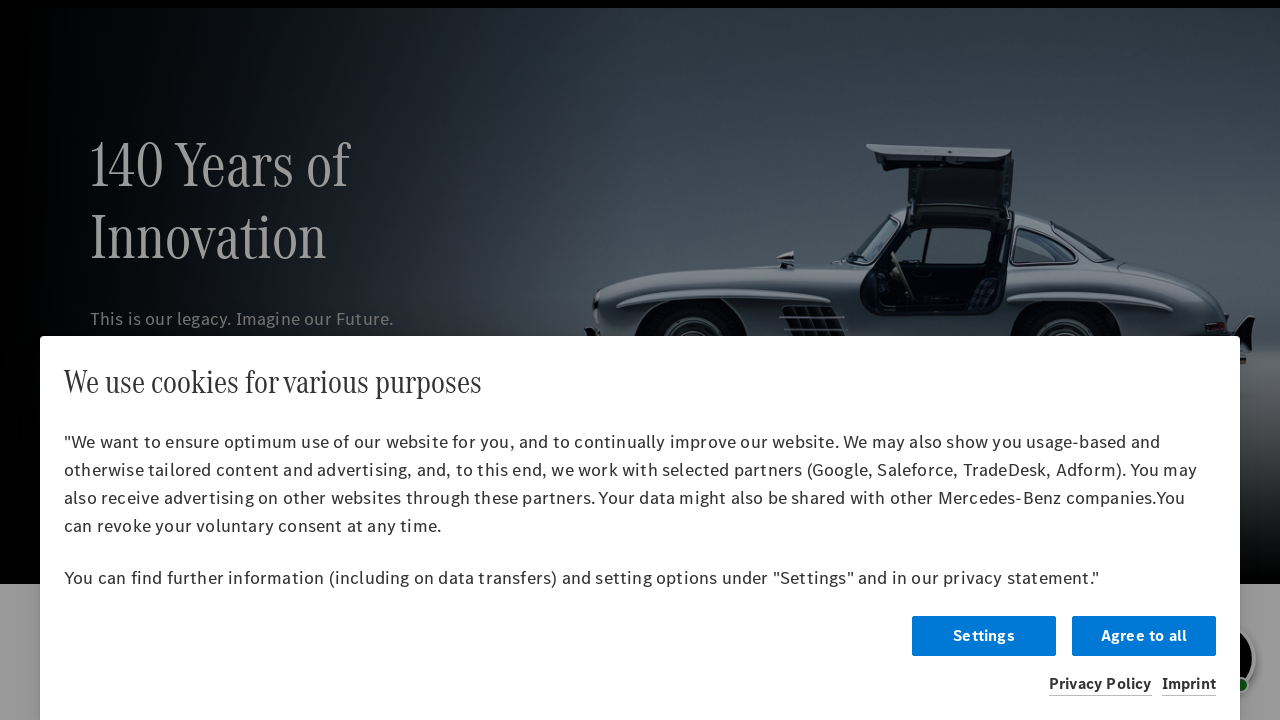

Retrieved page title from Mercedes-Benz India website
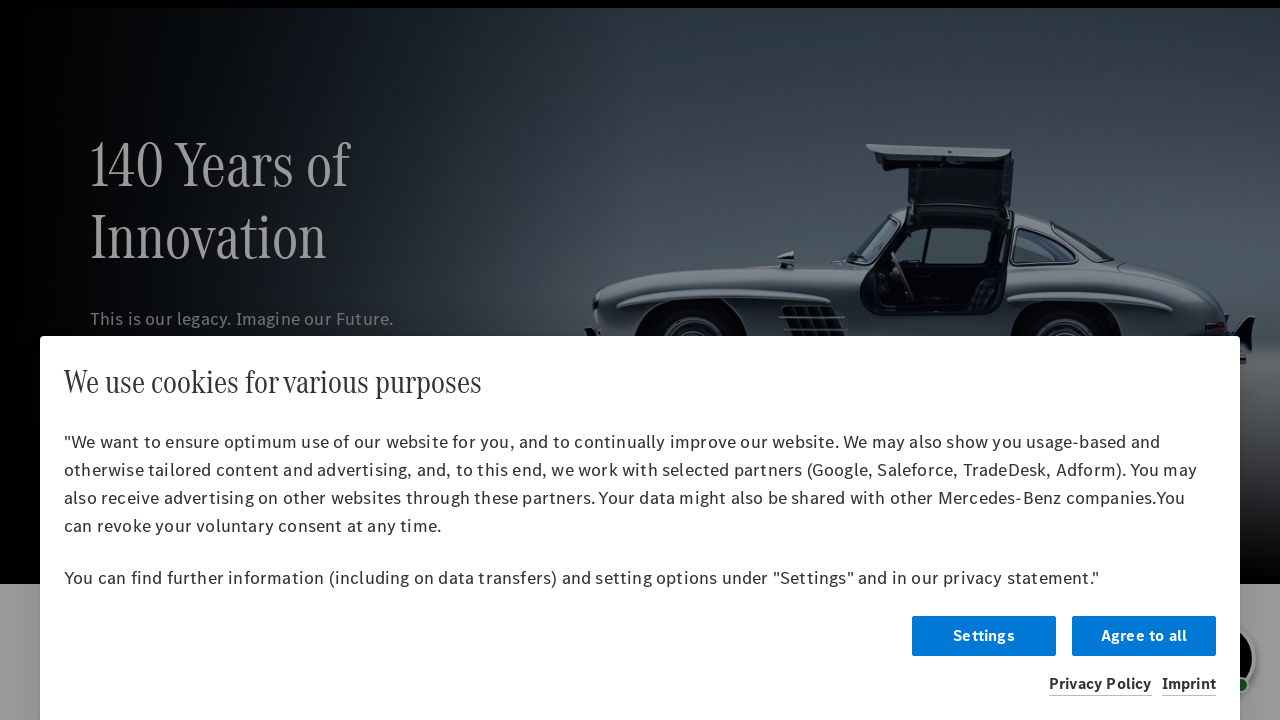

Mercedes-Benz India homepage loaded successfully with title: Mercedes-Benz | India - Official website
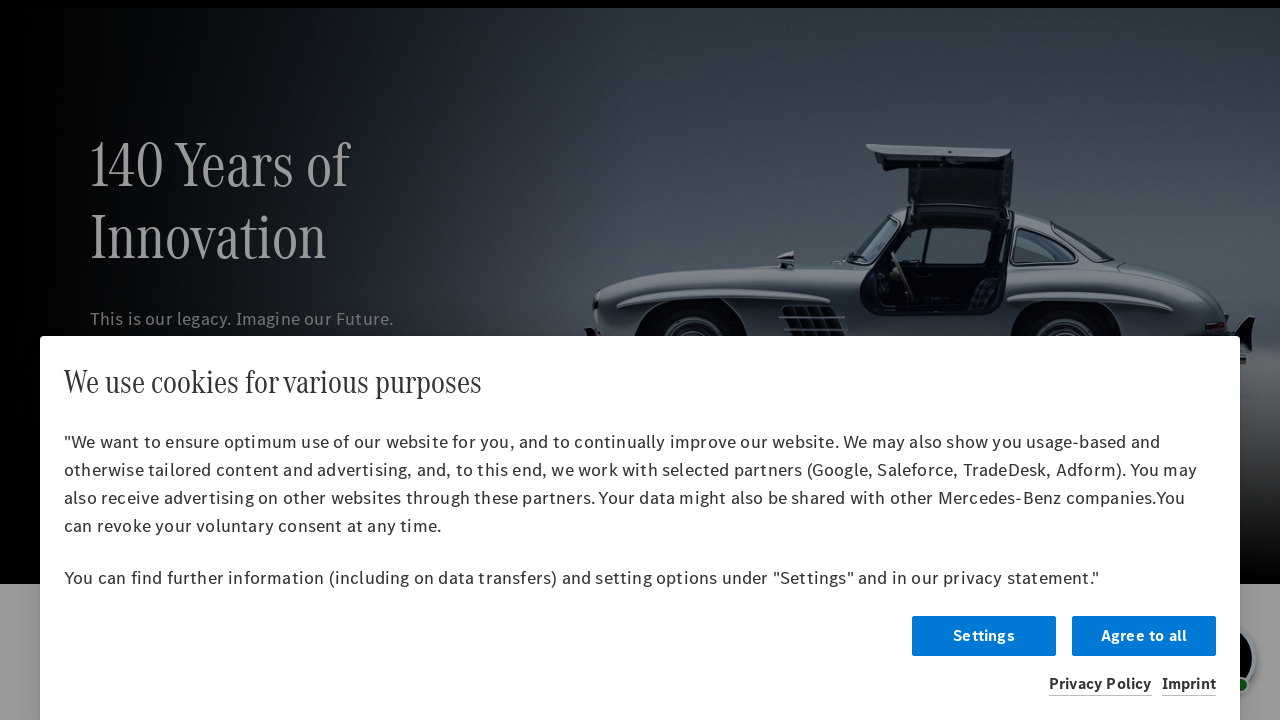

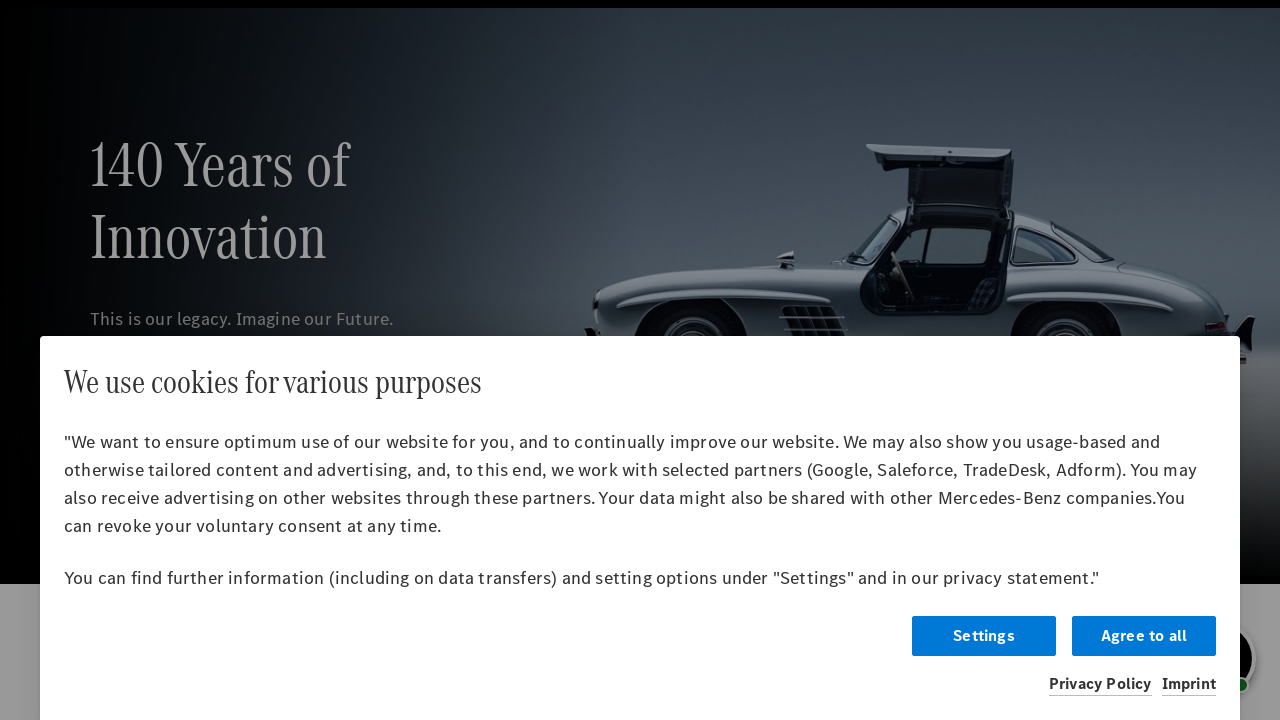